Tests dynamic dropdown functionality by selecting origin and destination airports (BOM to DEL) from dropdown menus on a flight booking practice page

Starting URL: https://rahulshettyacademy.com/dropdownsPractise/

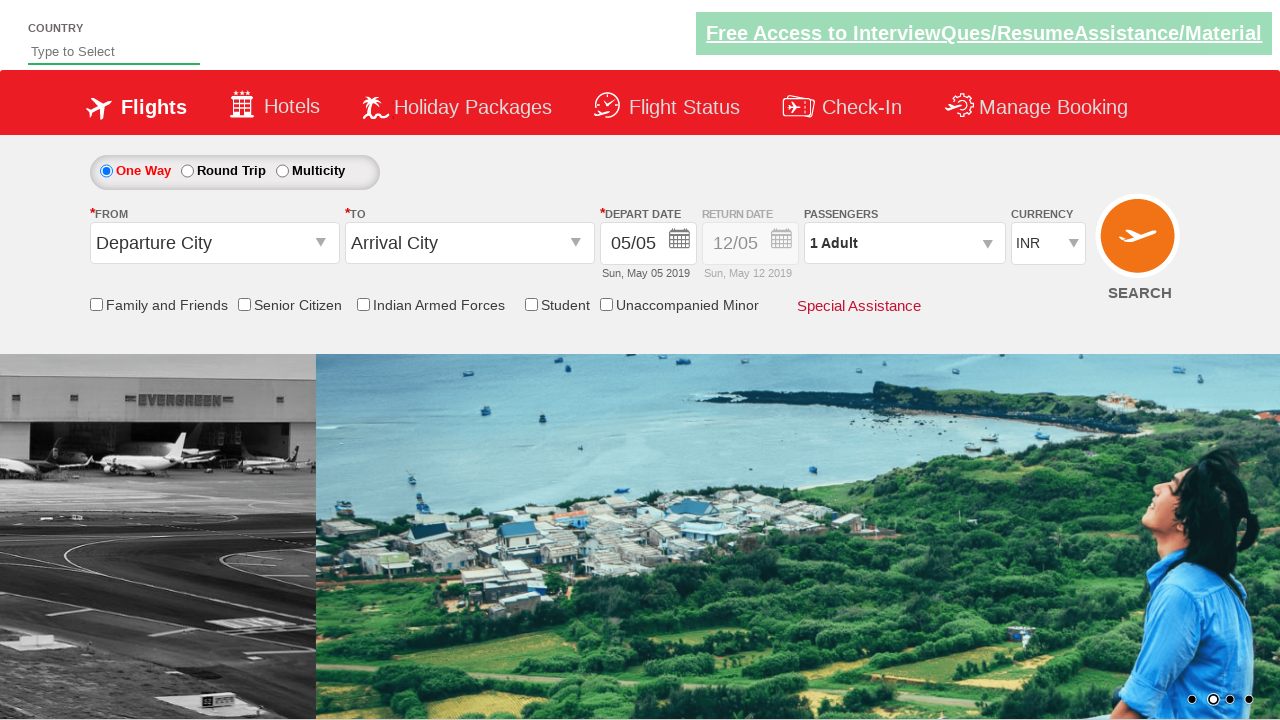

Clicked origin station dropdown to open it at (214, 243) on input#ctl00_mainContent_ddl_originStation1_CTXT
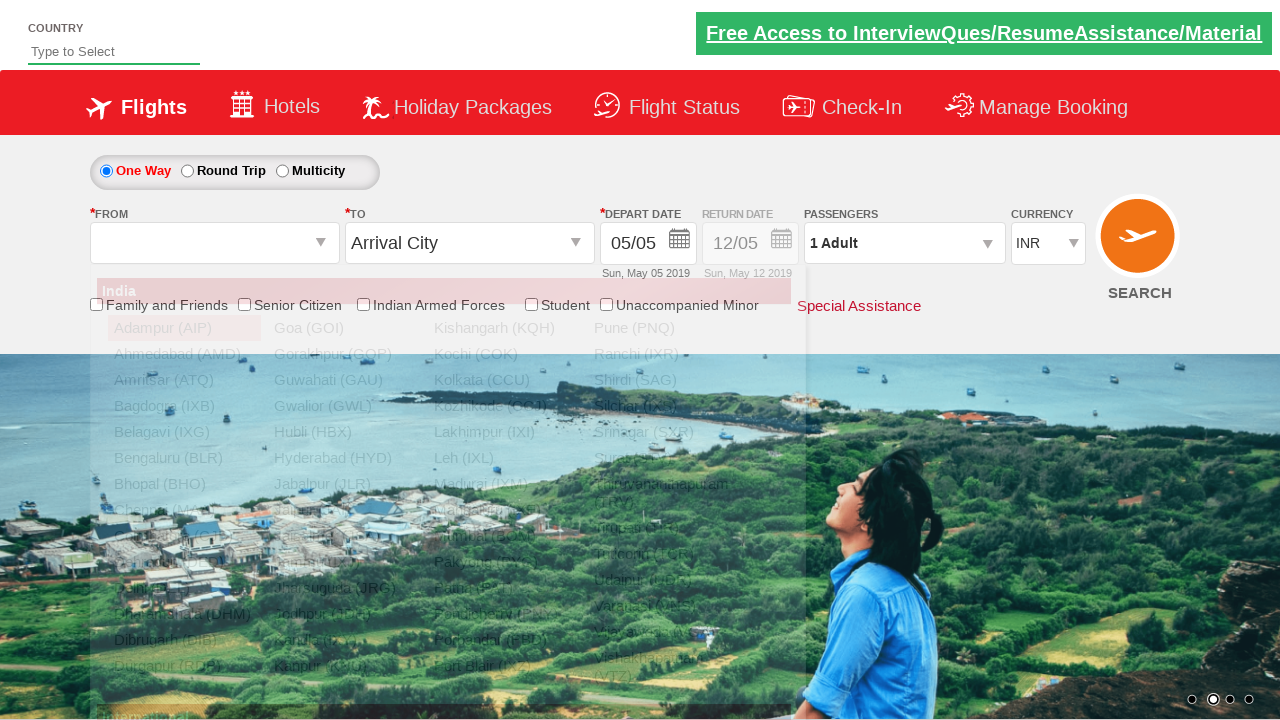

Selected BOM (Mumbai) as origin airport at (504, 536) on a[value='BOM']
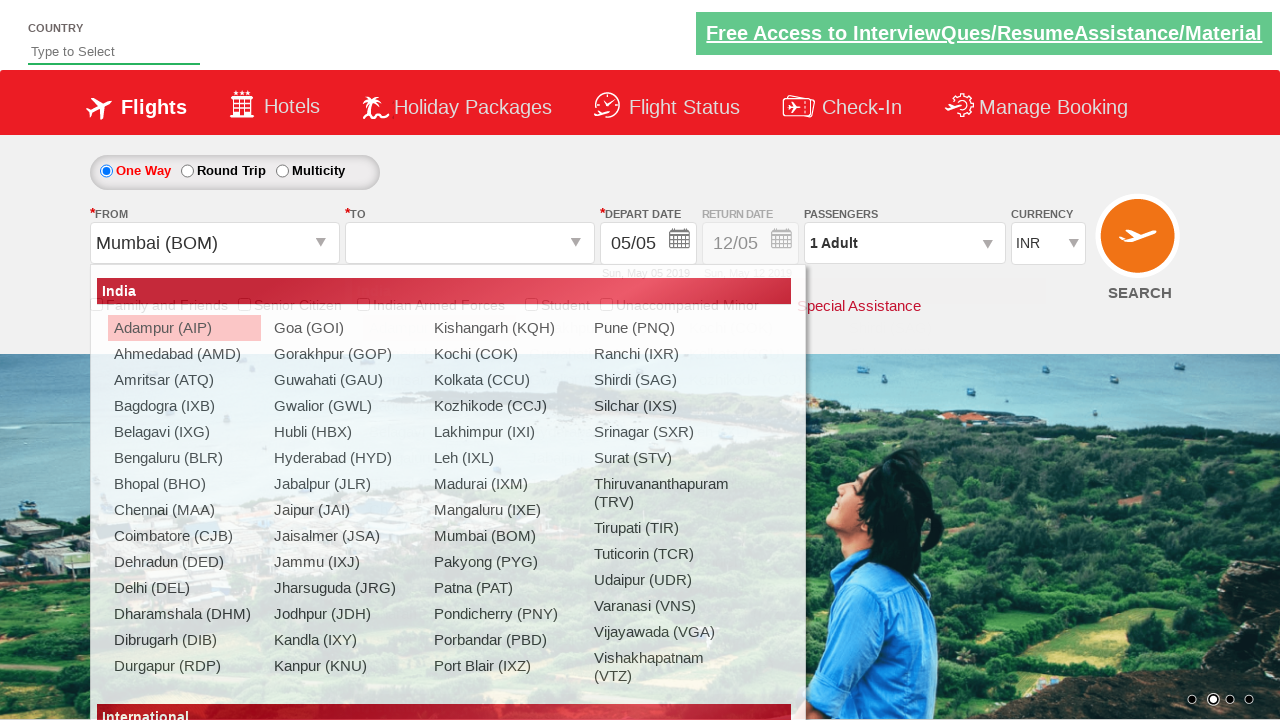

Waited for destination dropdown to be ready
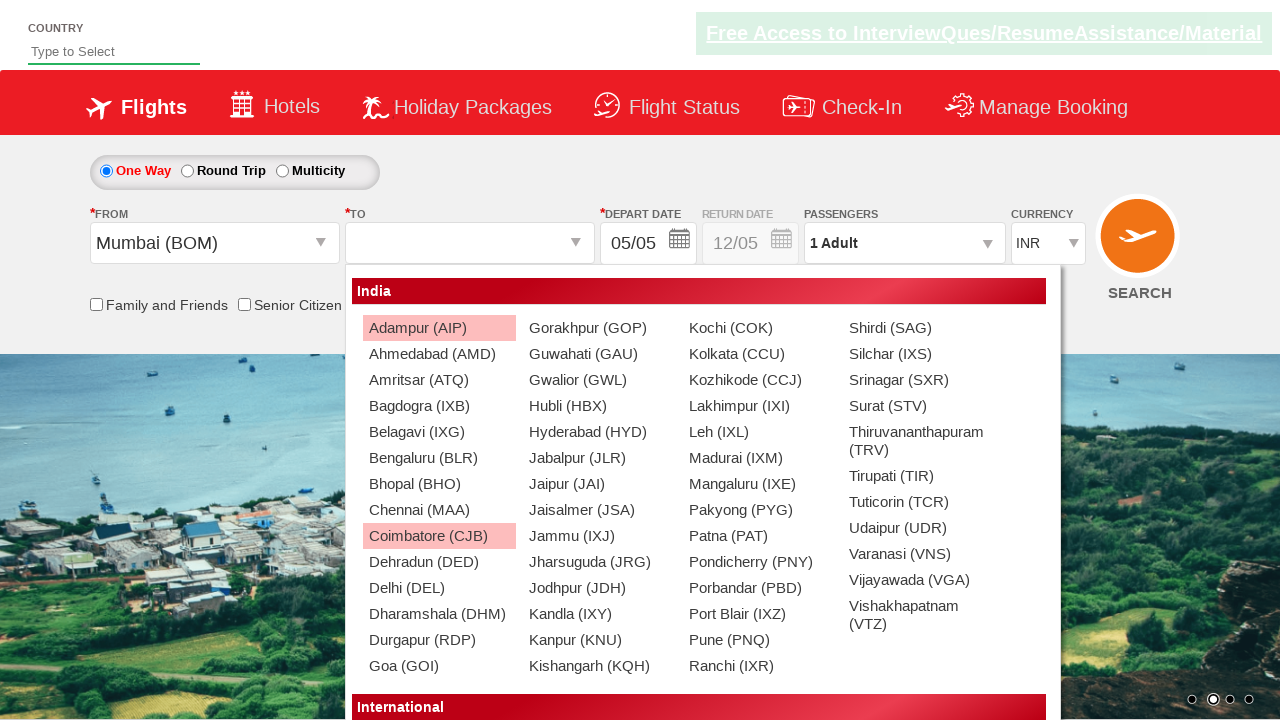

Selected DEL (Delhi) as destination airport at (439, 588) on (//a[@value='DEL'])[2]
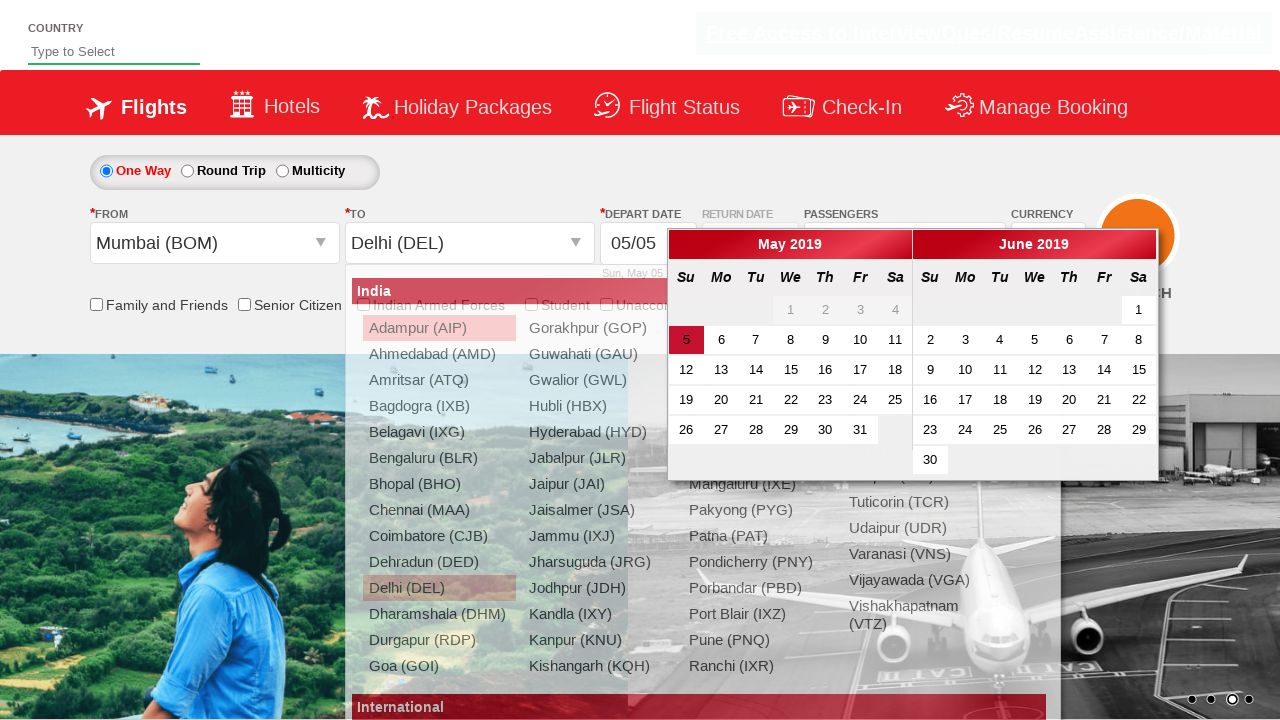

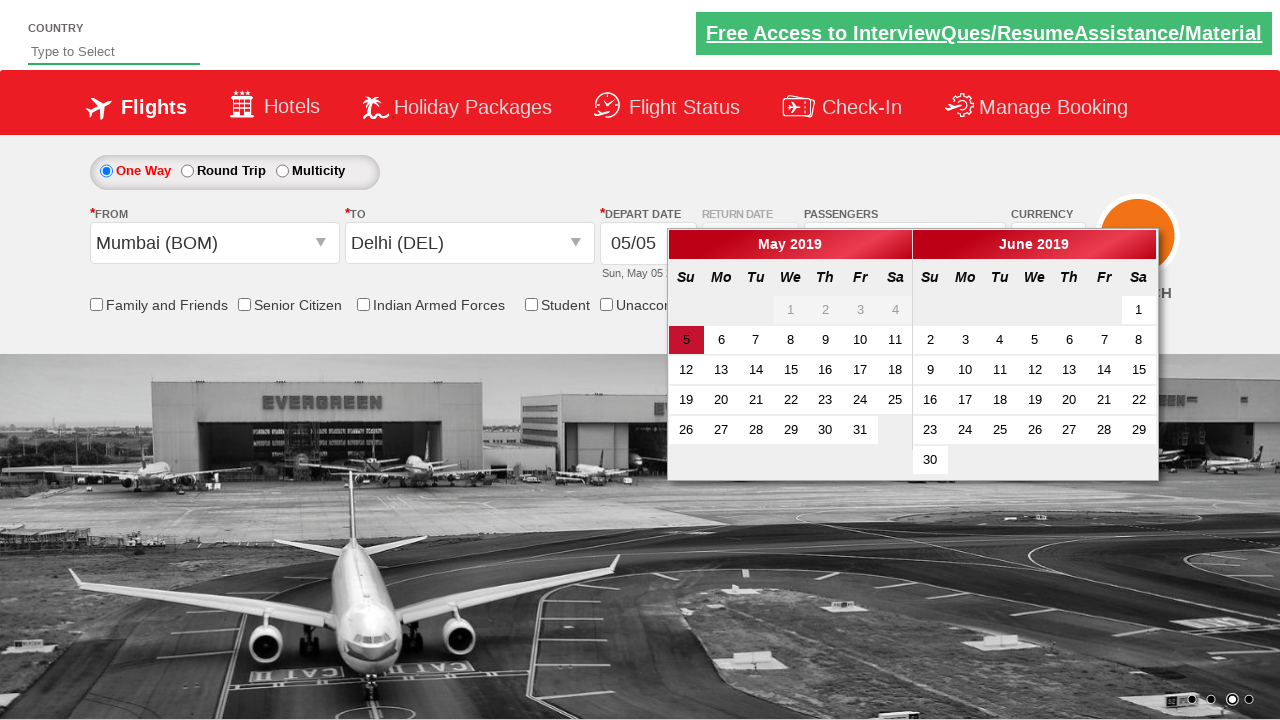